Tests drag and drop functionality on jQueryUI's droppable demo page by dragging an element onto a drop target and verifying the drop was successful.

Starting URL: https://jqueryui.com/droppable/

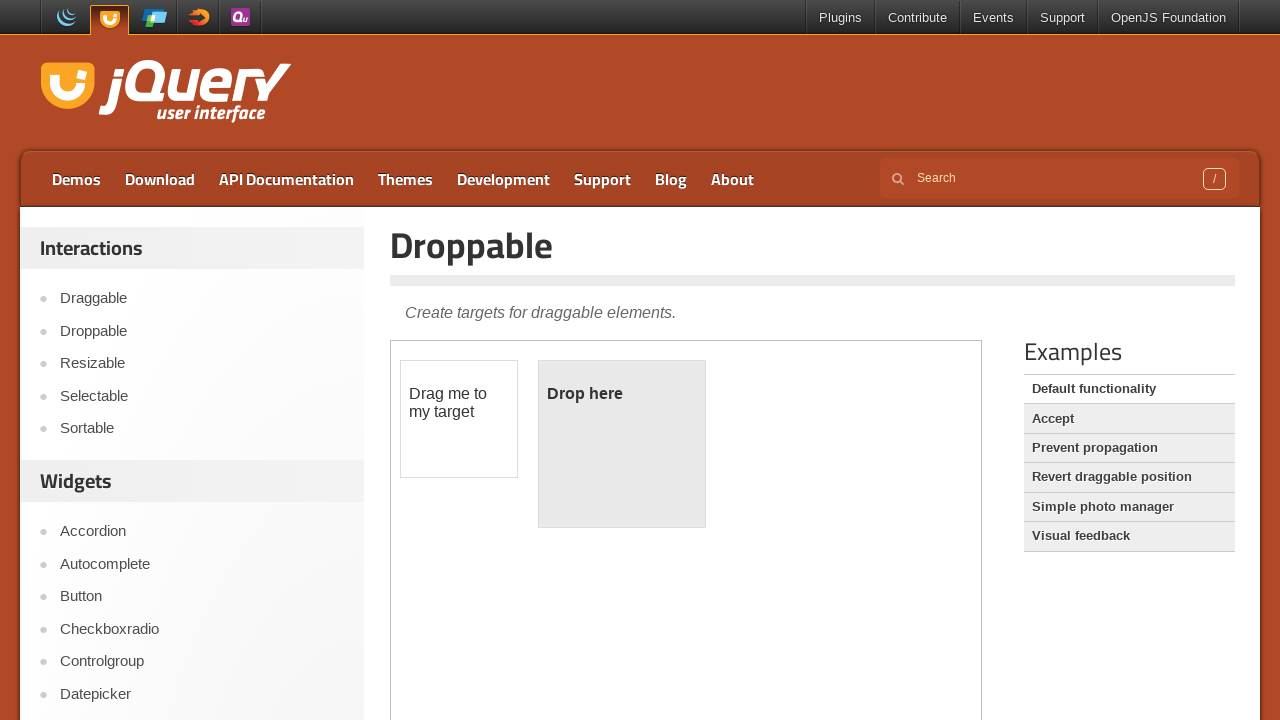

Located the demo iframe
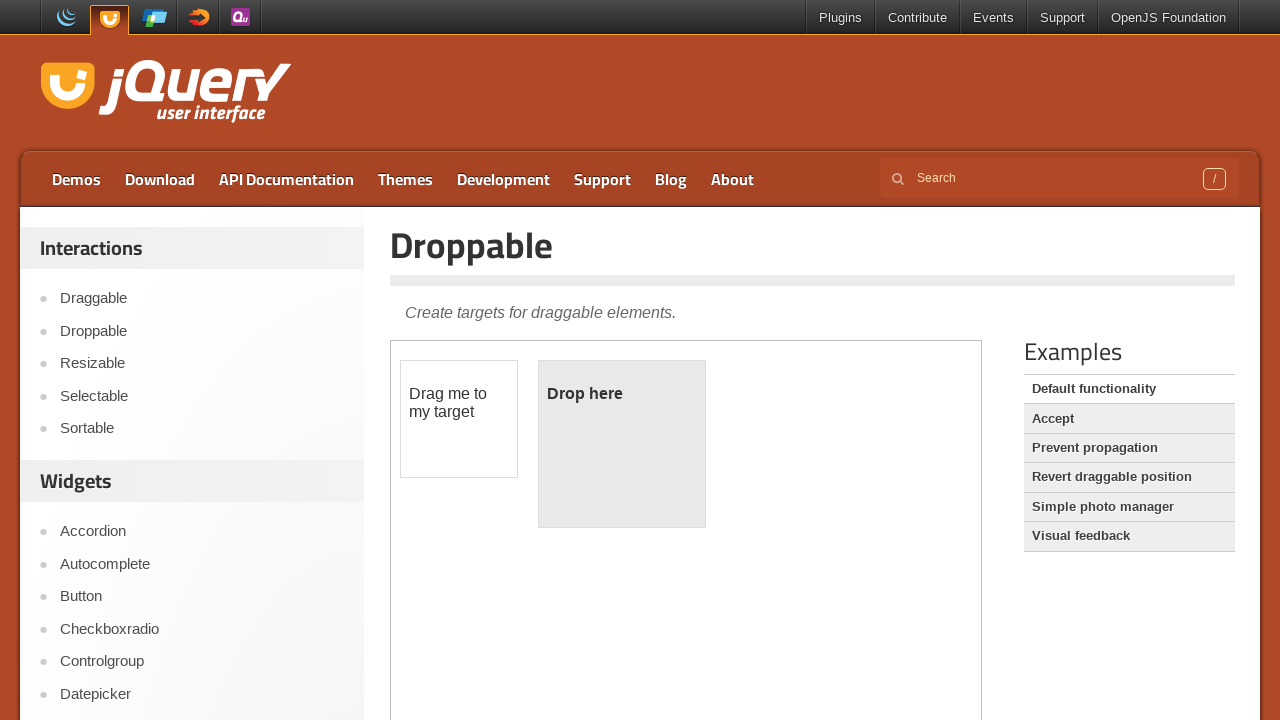

Draggable element became visible
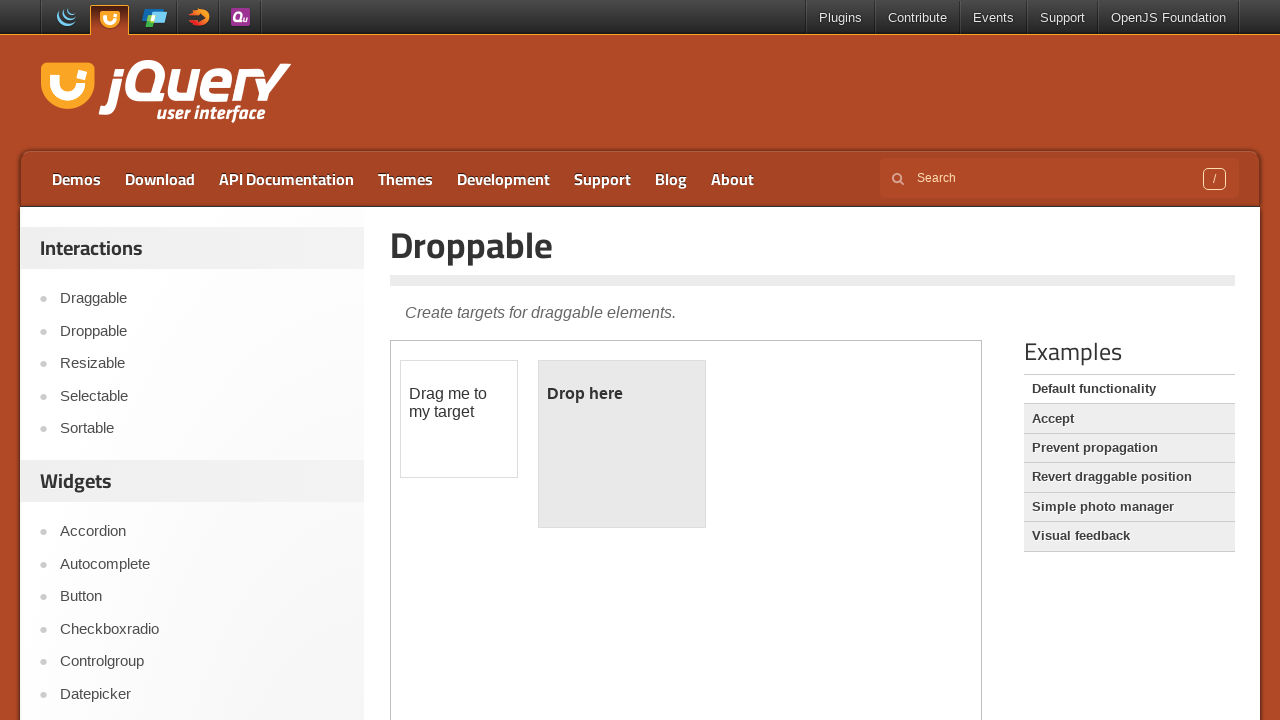

Located the draggable element
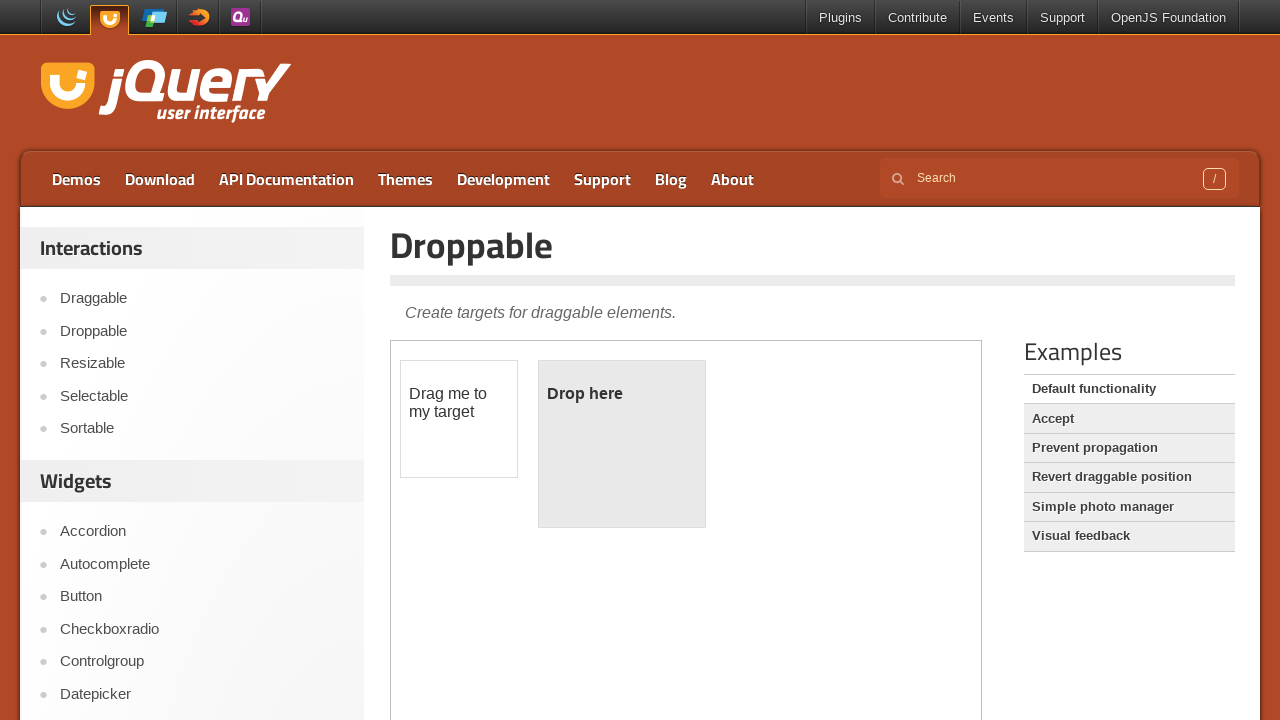

Located the droppable element
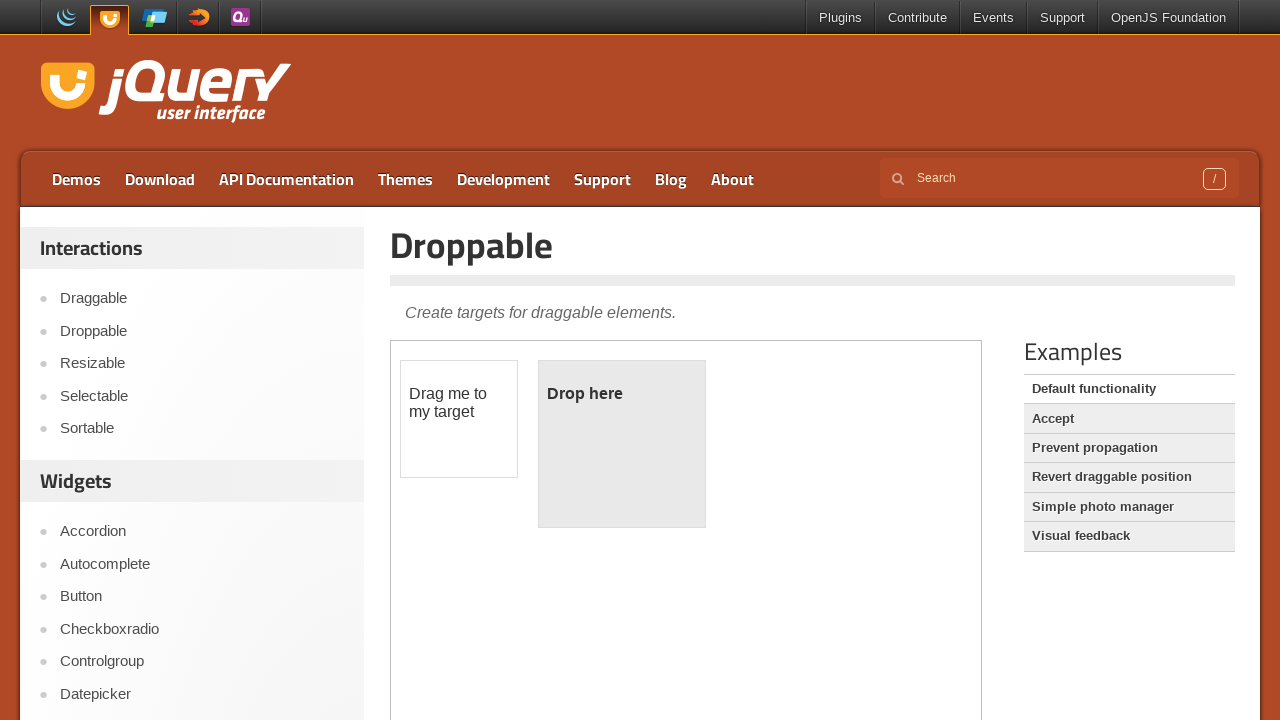

Dragged the draggable element onto the droppable target at (622, 444)
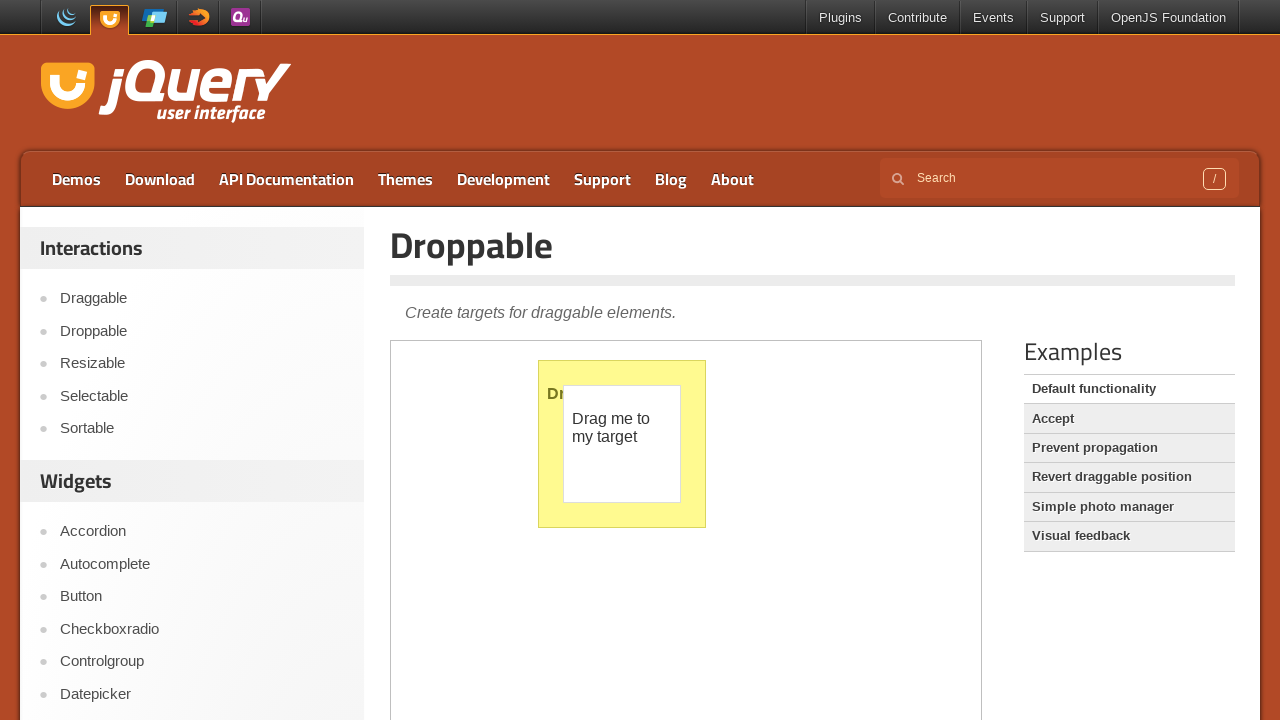

Verified that the drop was successful - droppable element text updated
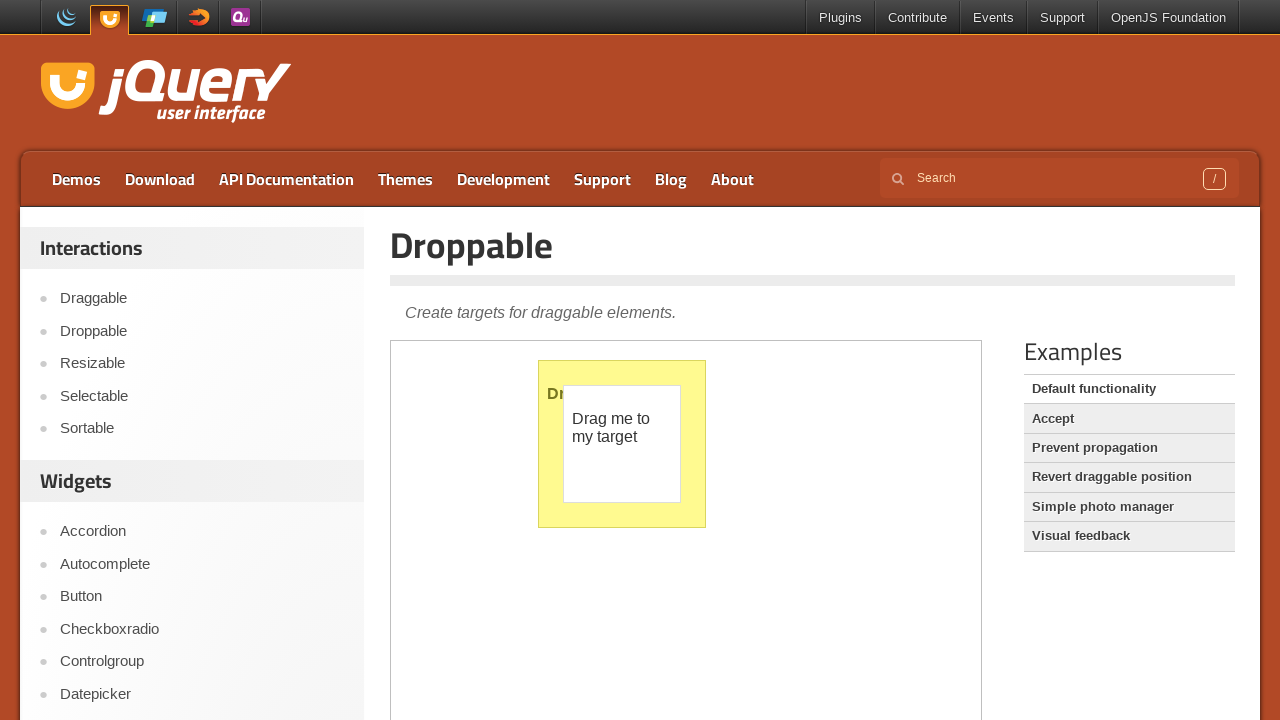

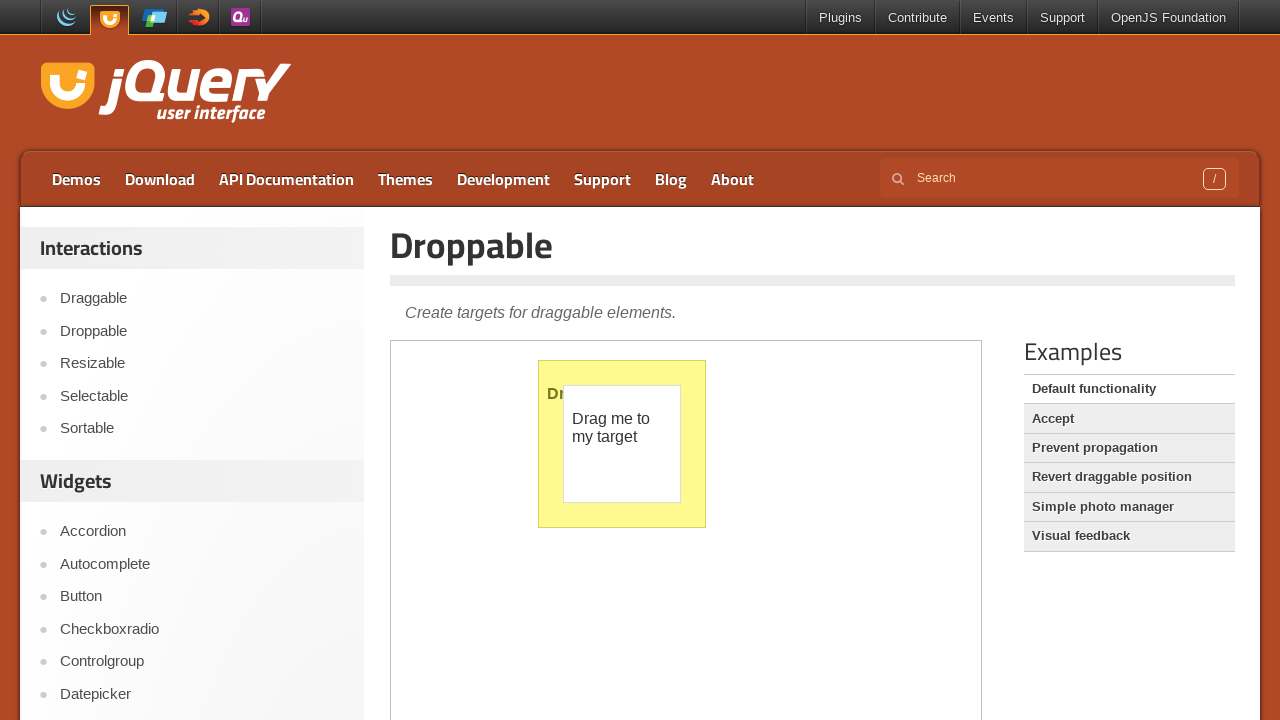